Adds two courses to the cart, validates the cart displays correct course information for both, then places the order and verifies success message.

Starting URL: https://www.techglobal-training.com/frontend/shopping-cart

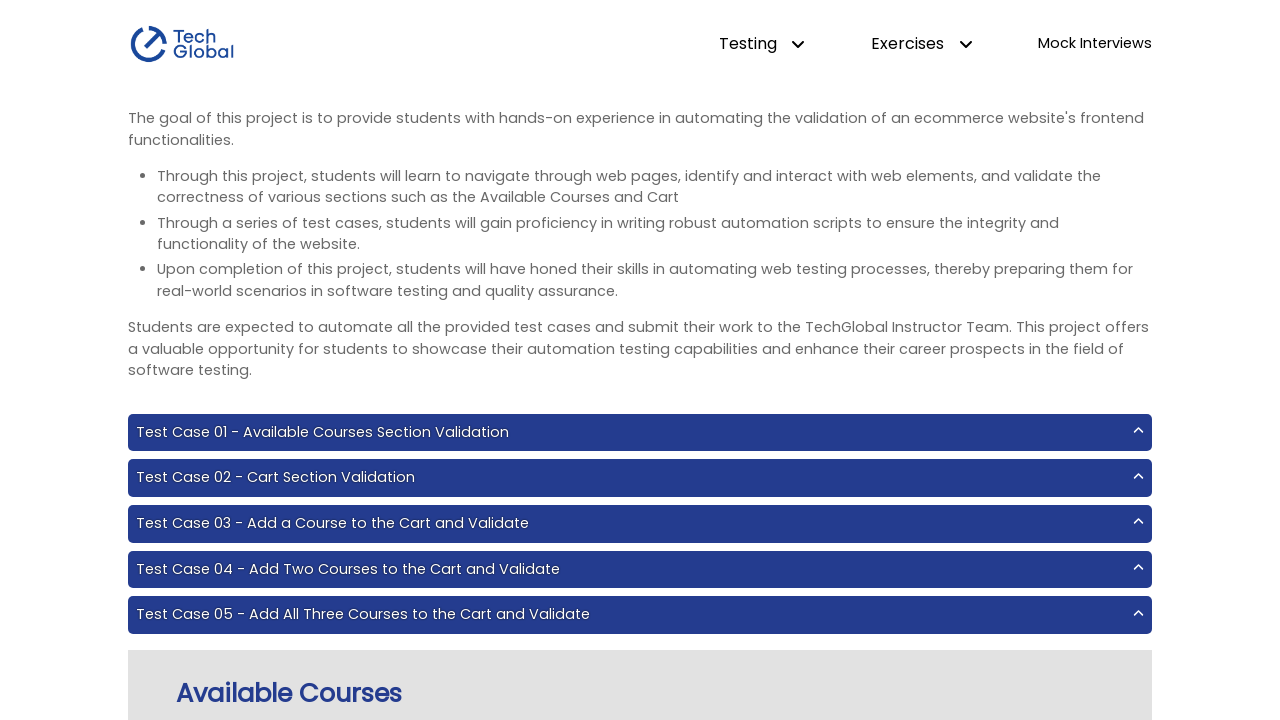

Clicked add to cart button for first course at (248, 360) on button[class*=is-primary] >> nth=0
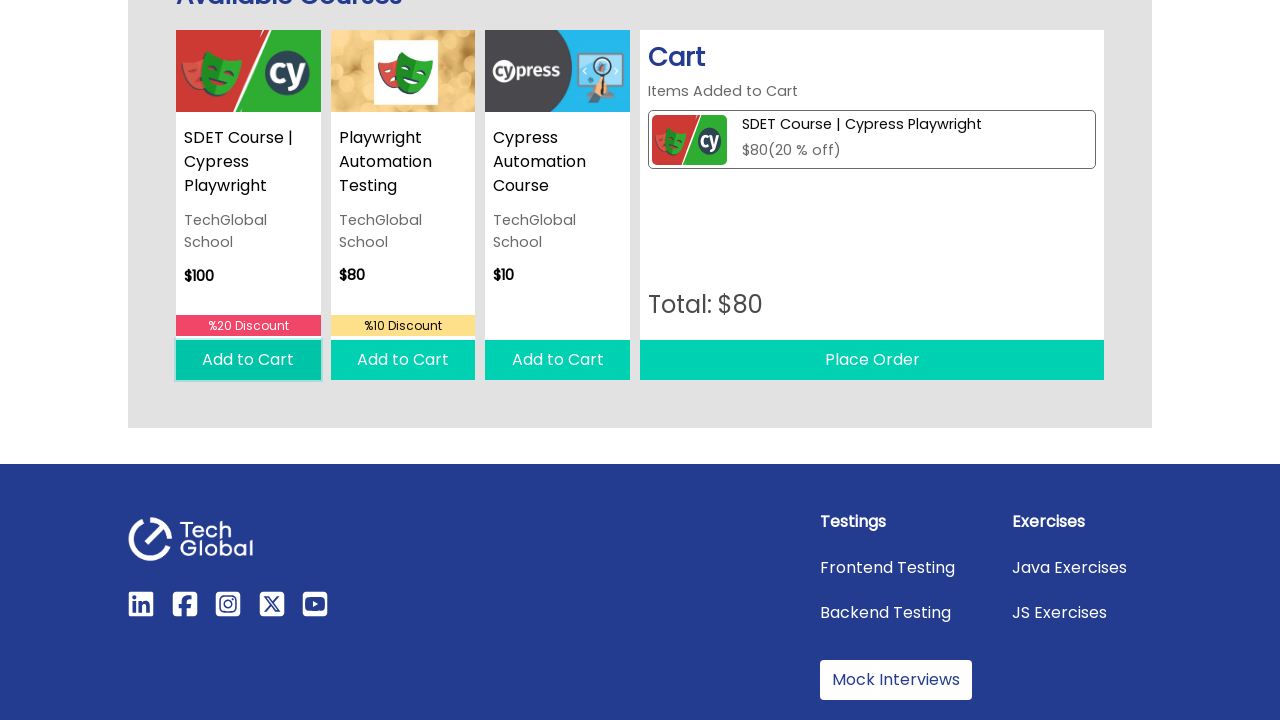

Clicked add to cart button for second course at (403, 360) on button[class*=is-primary] >> nth=1
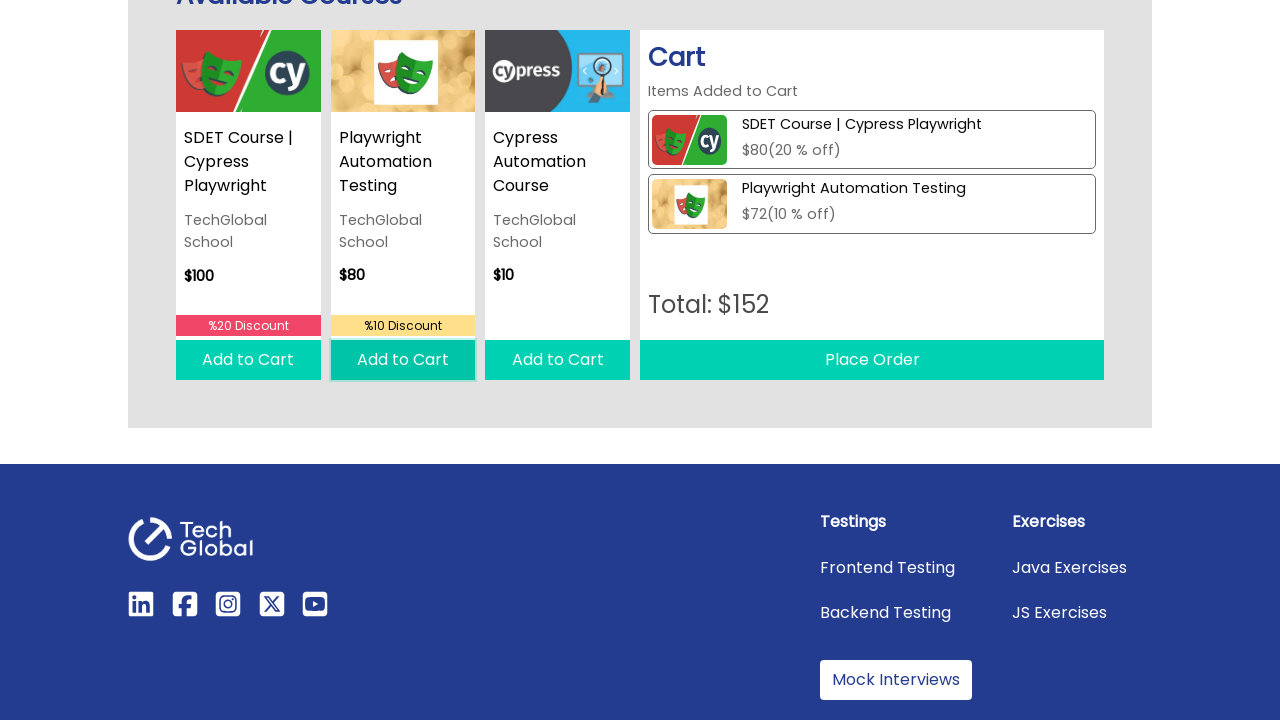

Verified 2 course cards are displayed in cart
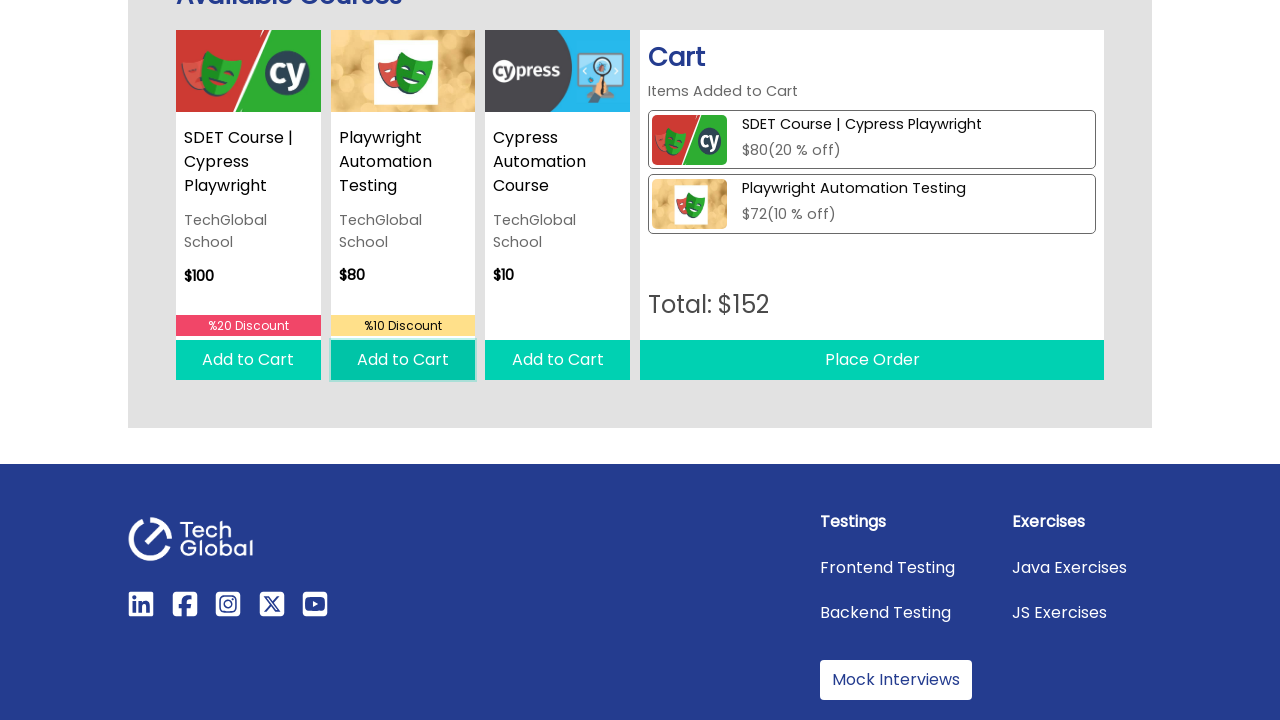

Verified first course card is visible
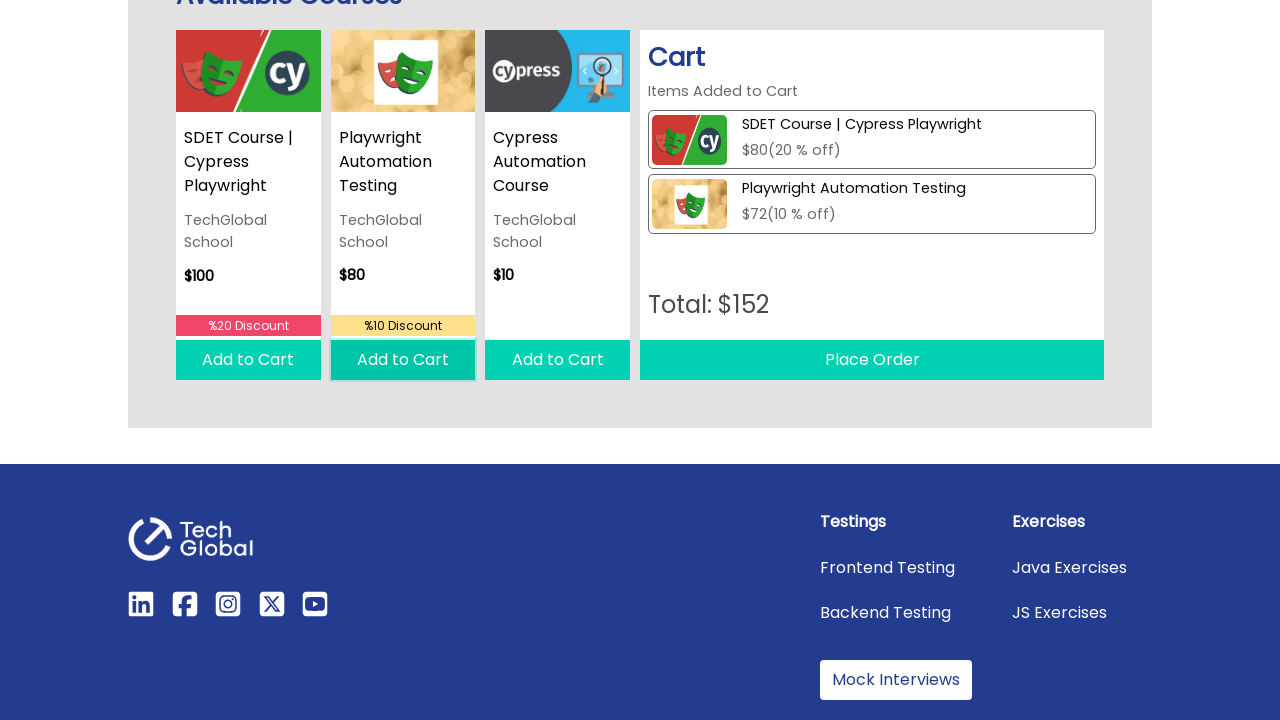

Verified second course card is visible
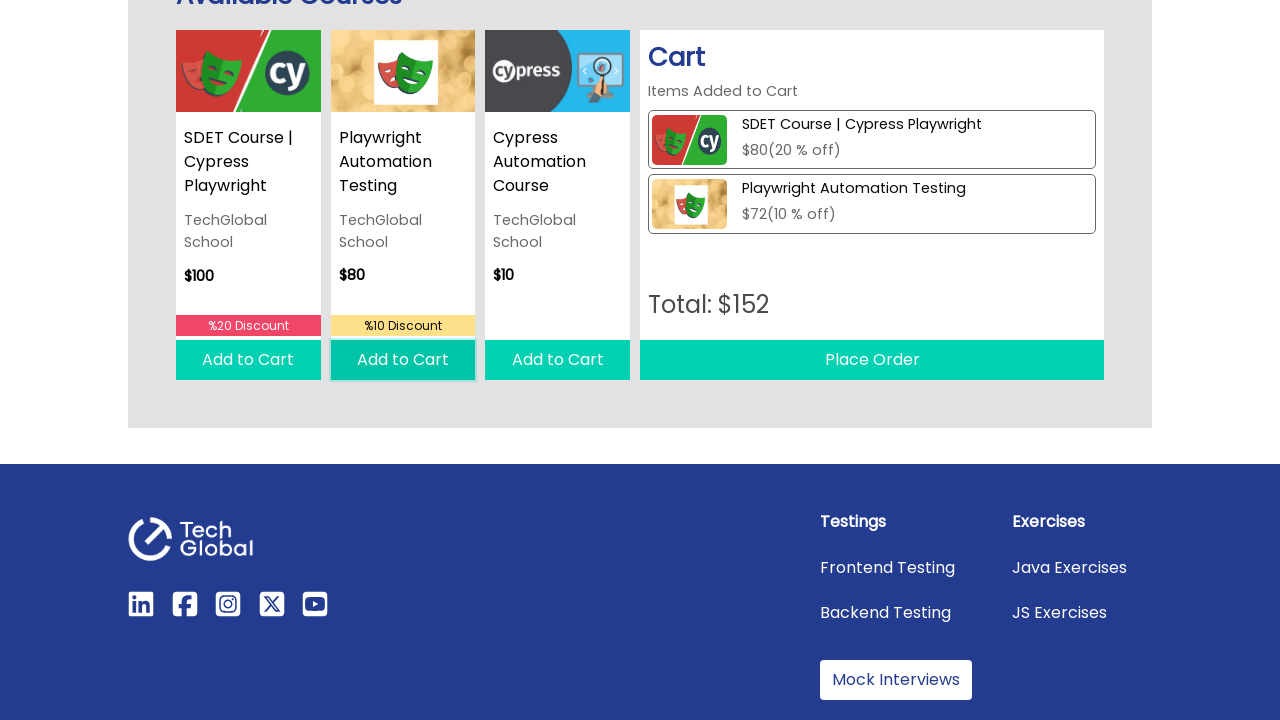

Clicked Place Order button at (872, 360) on button >> internal:has-text="Place Order"i
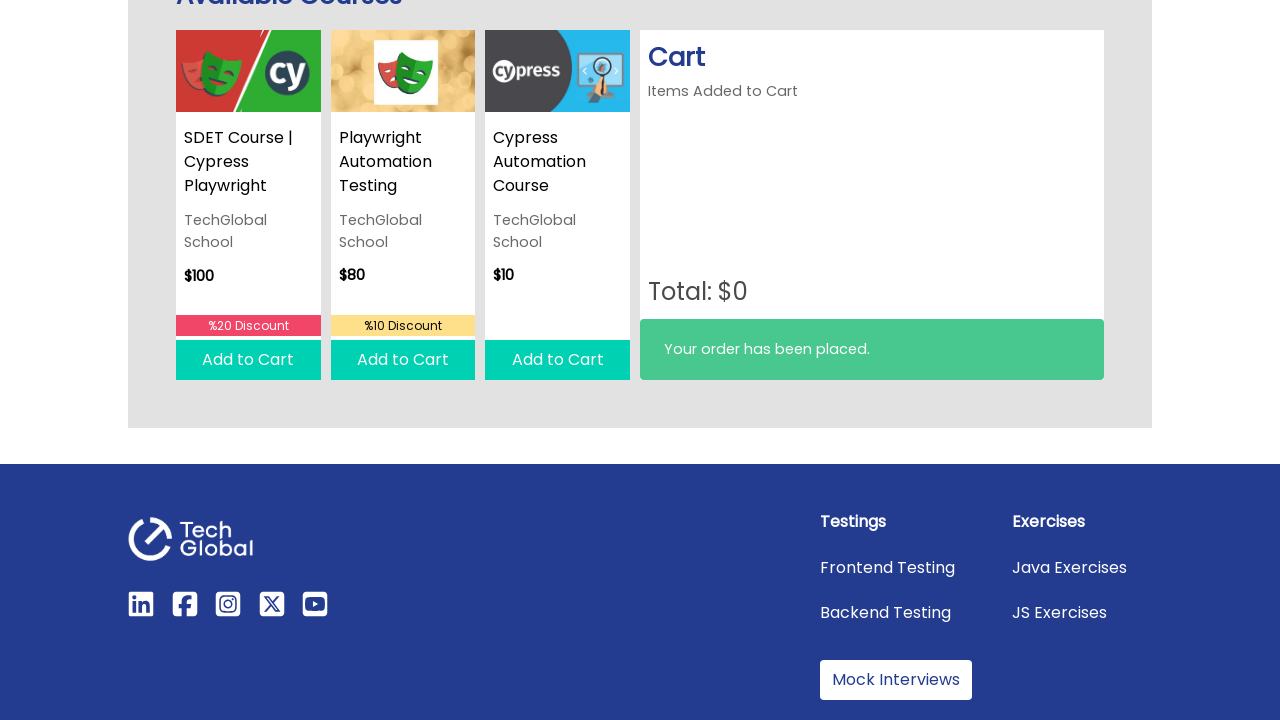

Verified success message 'Your order has been placed.' is displayed
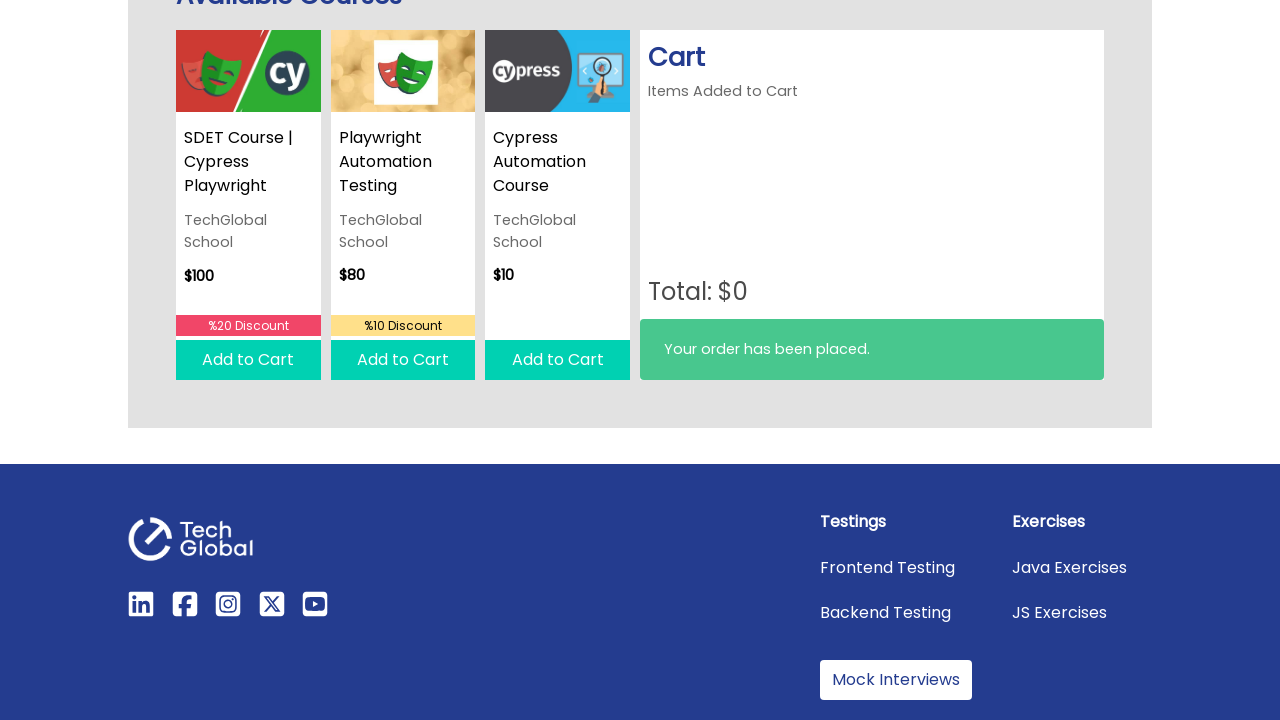

Verified total price reset to $0 after order placement
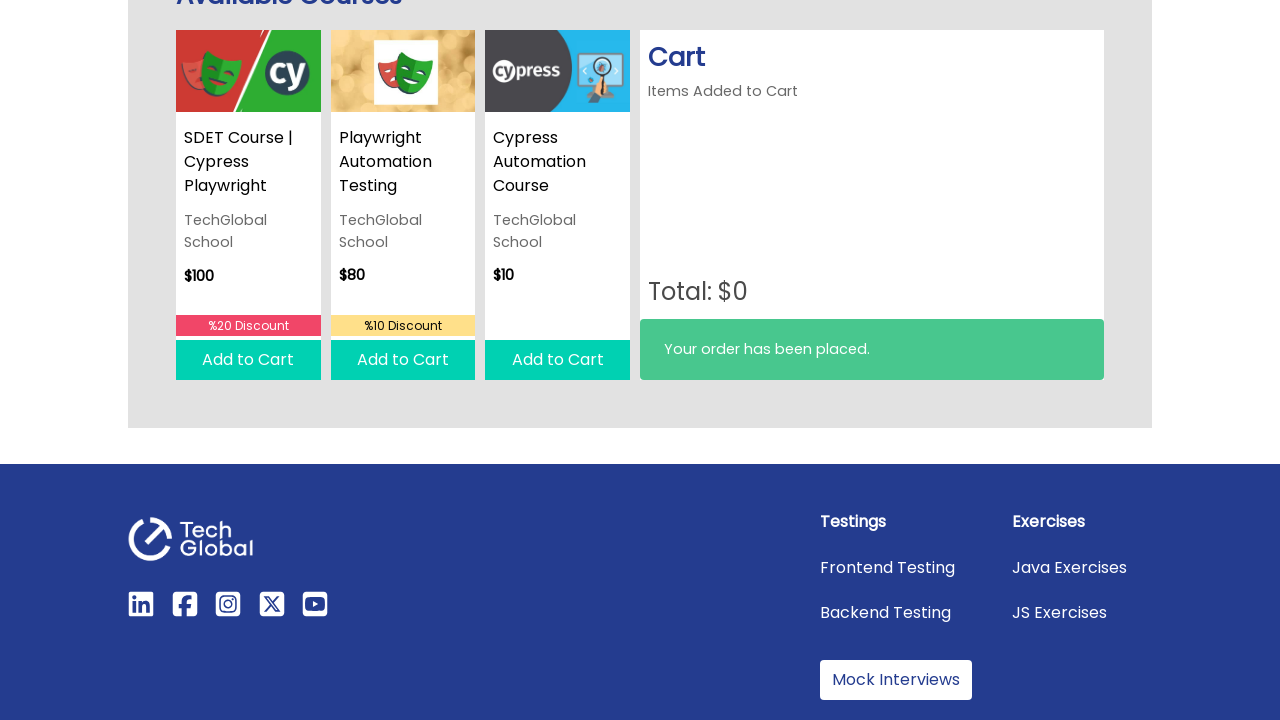

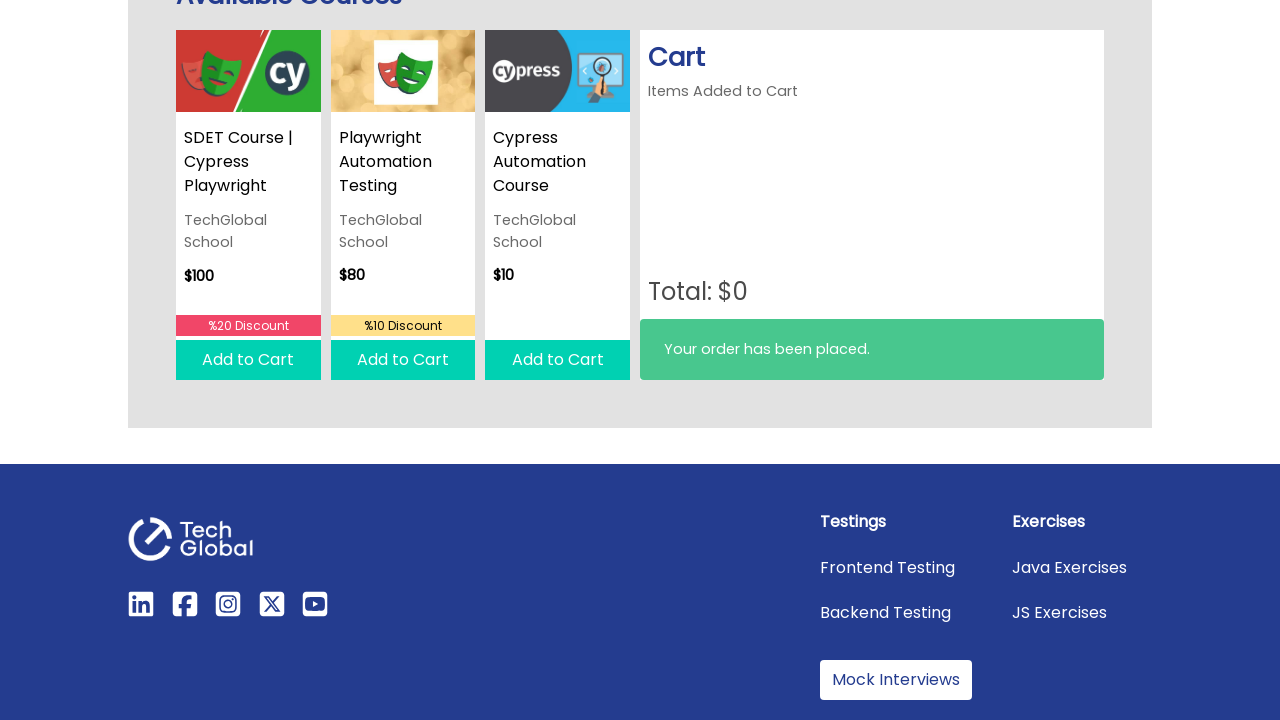